Tests a form submission by filling in personal information fields (first name, last name, email, mobile number, and company) and submitting the form, then accepting the confirmation alert.

Starting URL: http://only-testing-blog.blogspot.in/2014/05/form.html

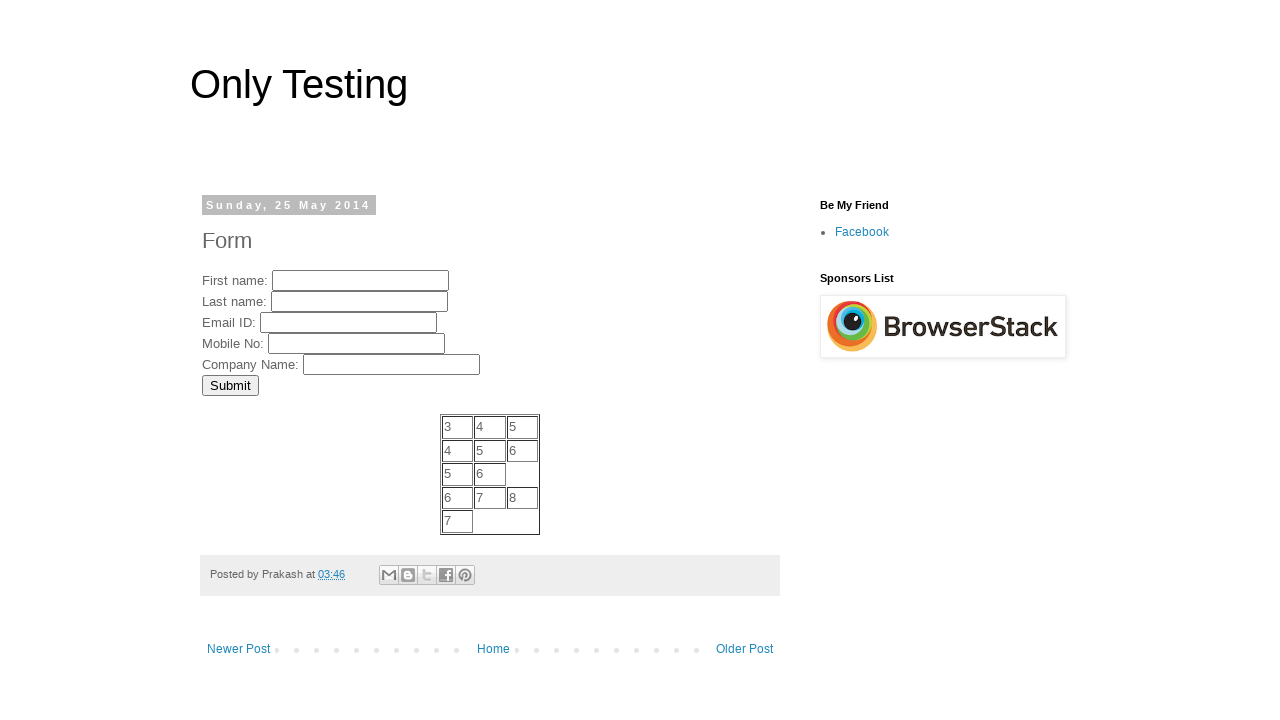

Filled first name field with 'Michael' on input[name='FirstName']
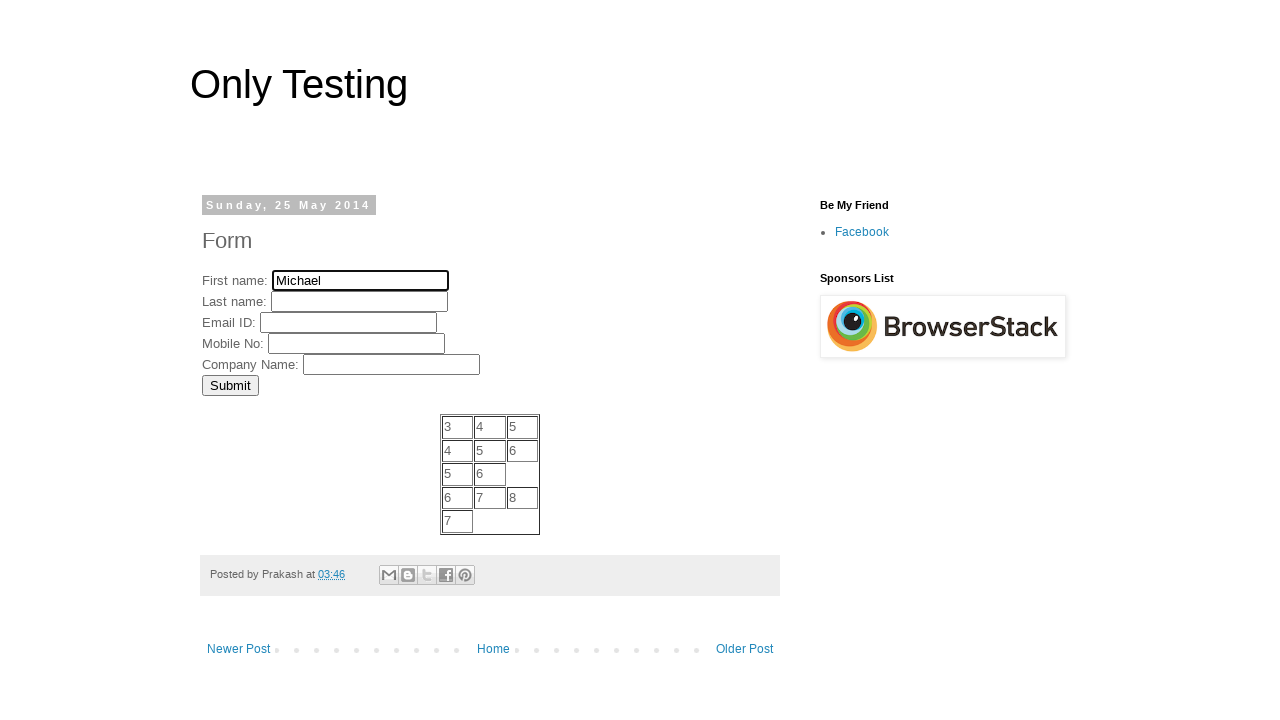

Filled last name field with 'Thompson' on input[name='LastName']
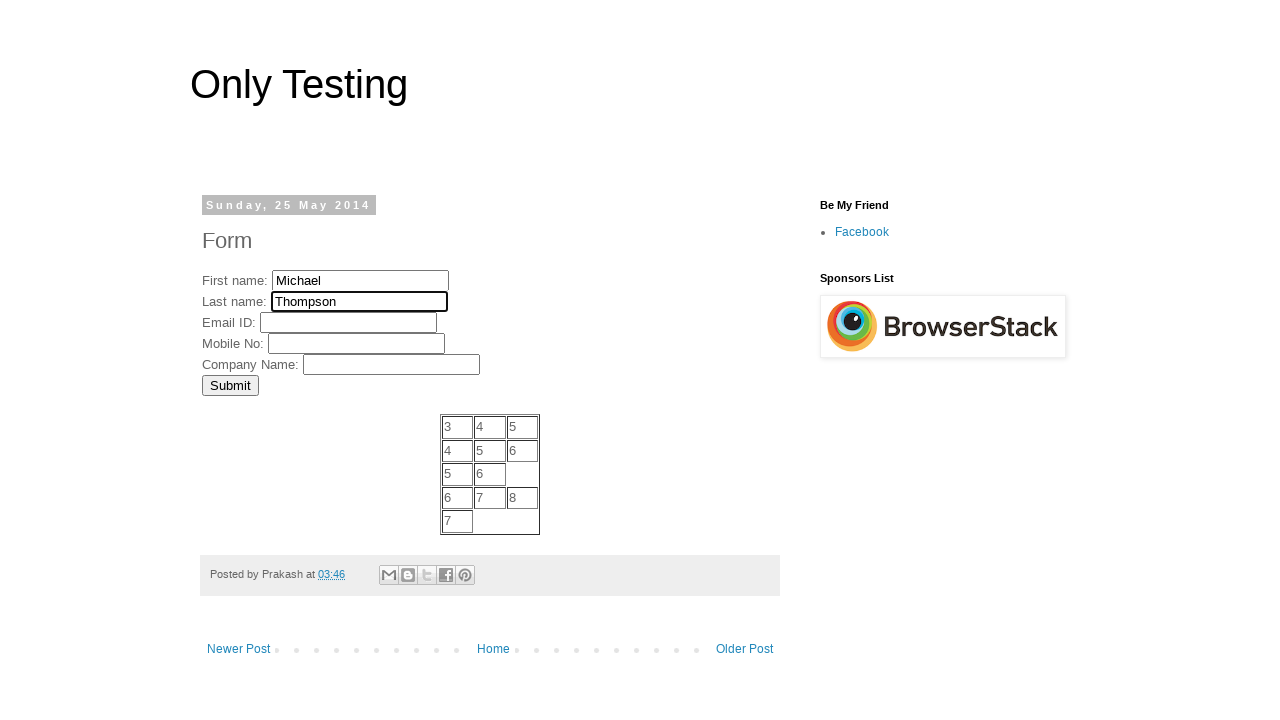

Filled email field with 'michael.thompson@testmail.com' on input[name='EmailID']
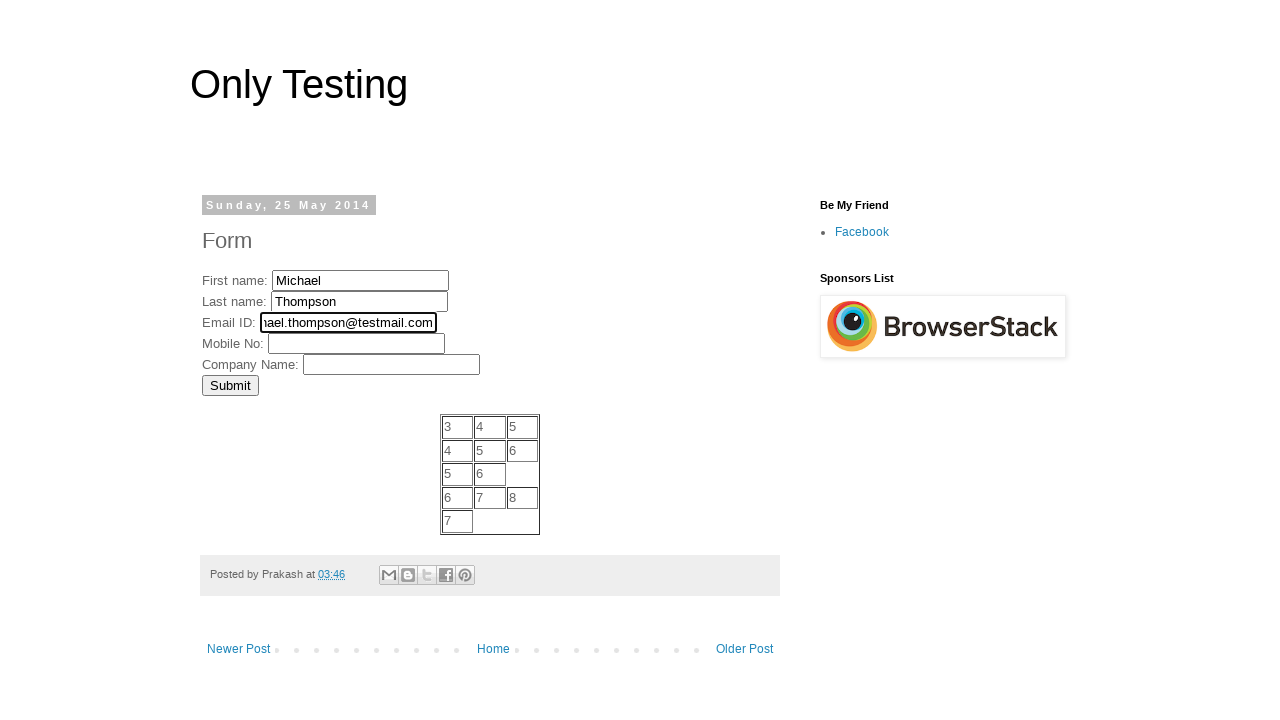

Filled mobile number field with '5551234567' on input[name='MobNo']
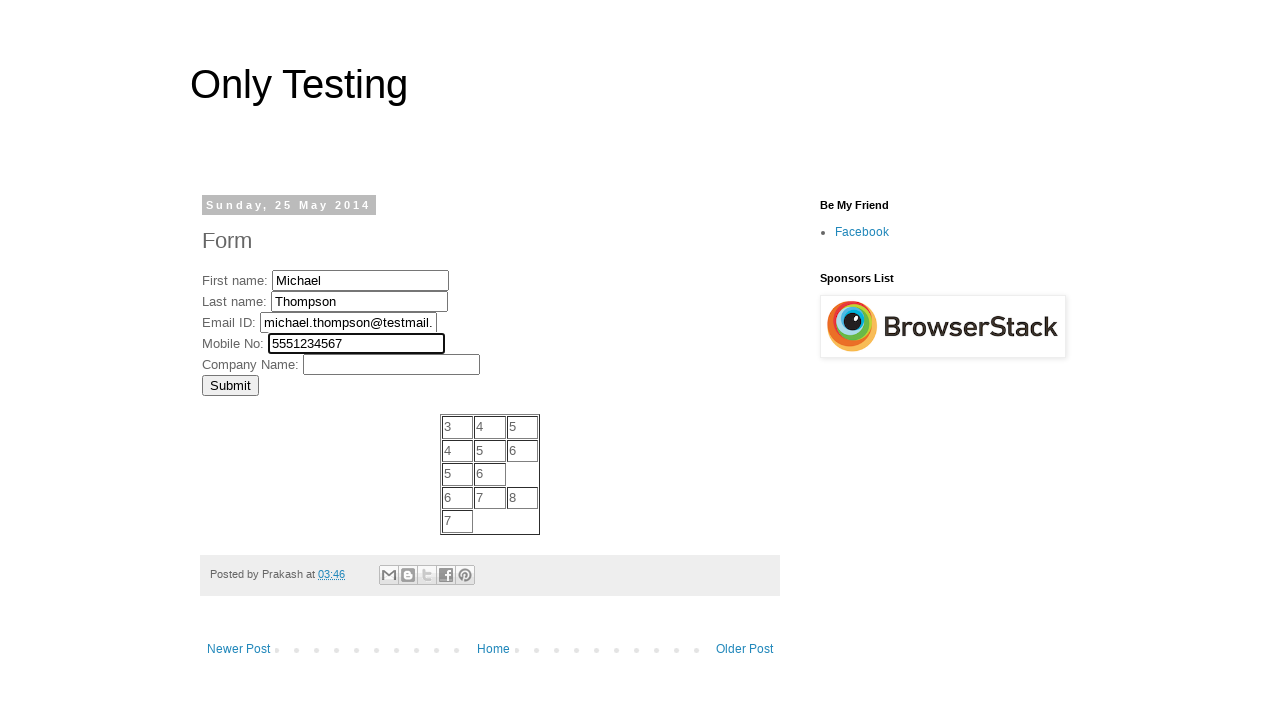

Filled company field with 'Acme Technologies' on input[name='Company']
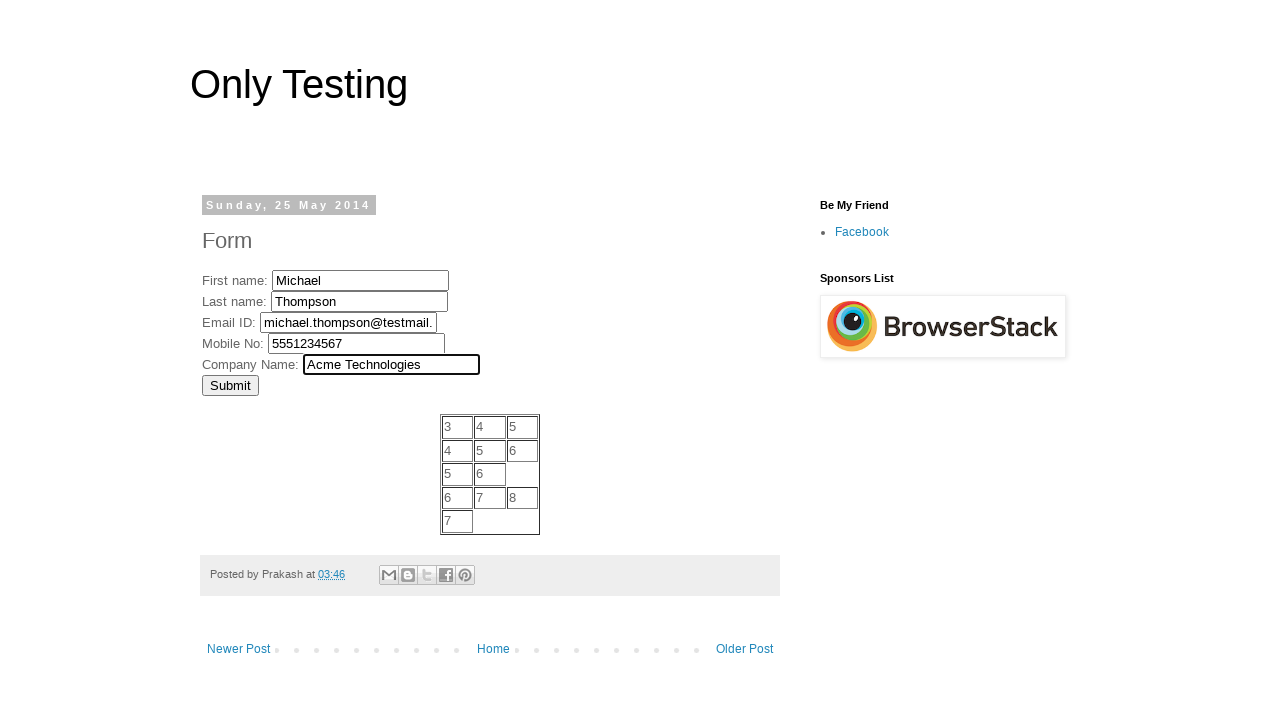

Clicked submit button to submit the form at (230, 385) on input[value='Submit']
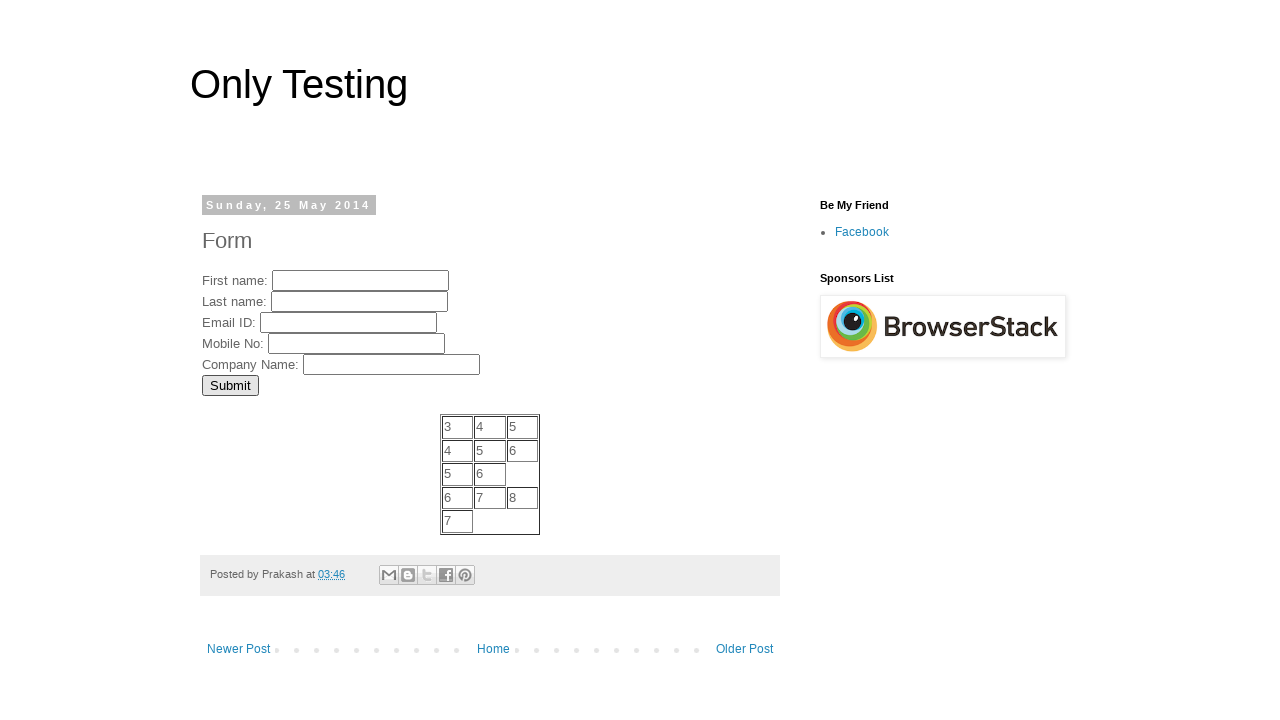

Set up dialog handler to accept confirmation alert
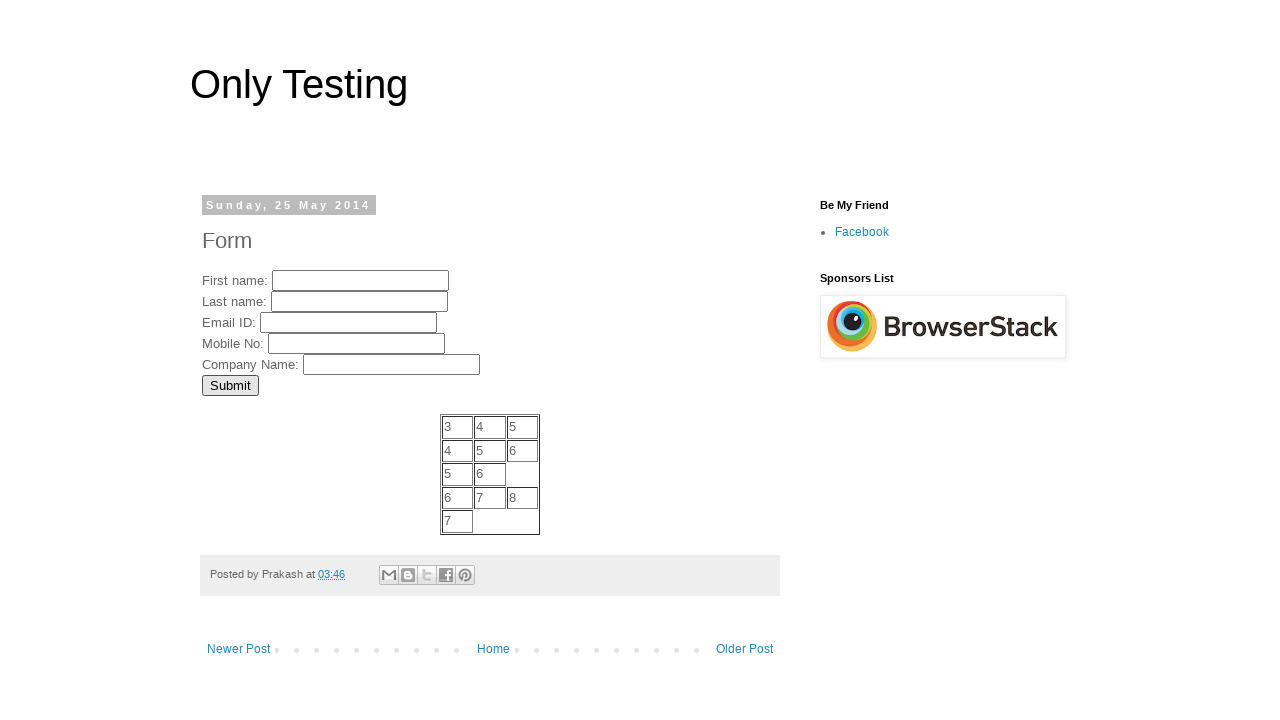

Waited for alert to be processed
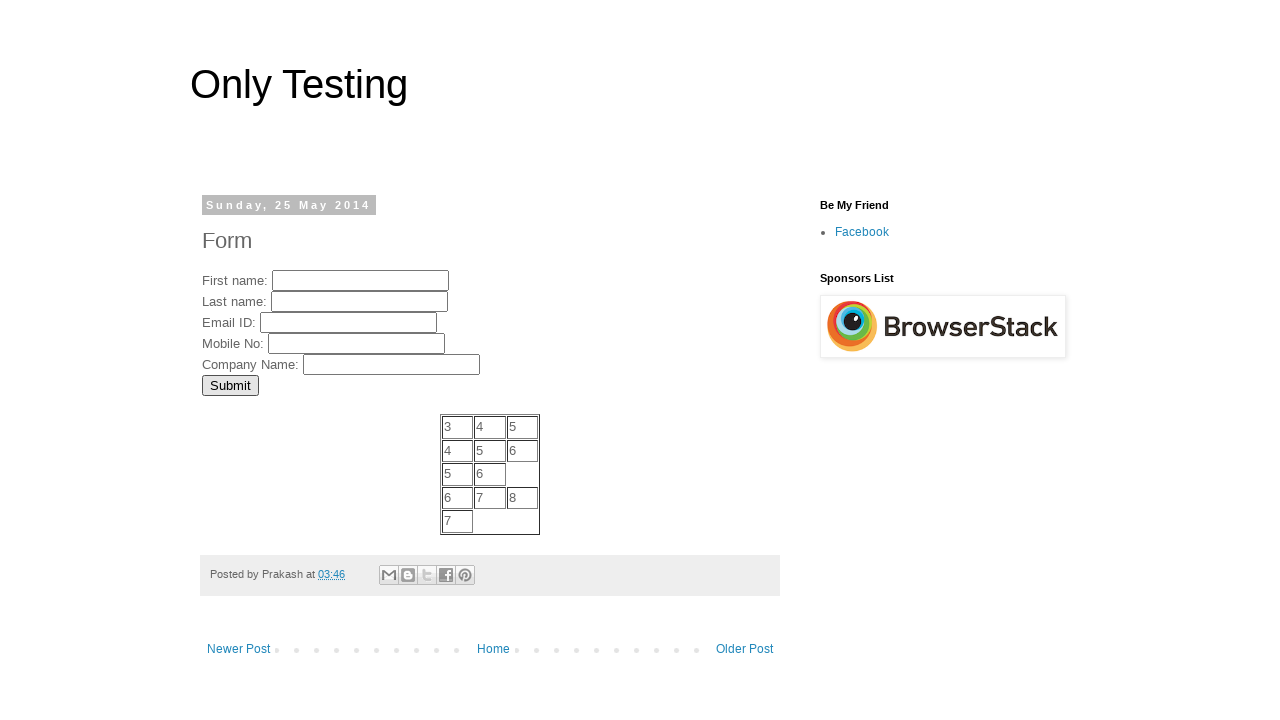

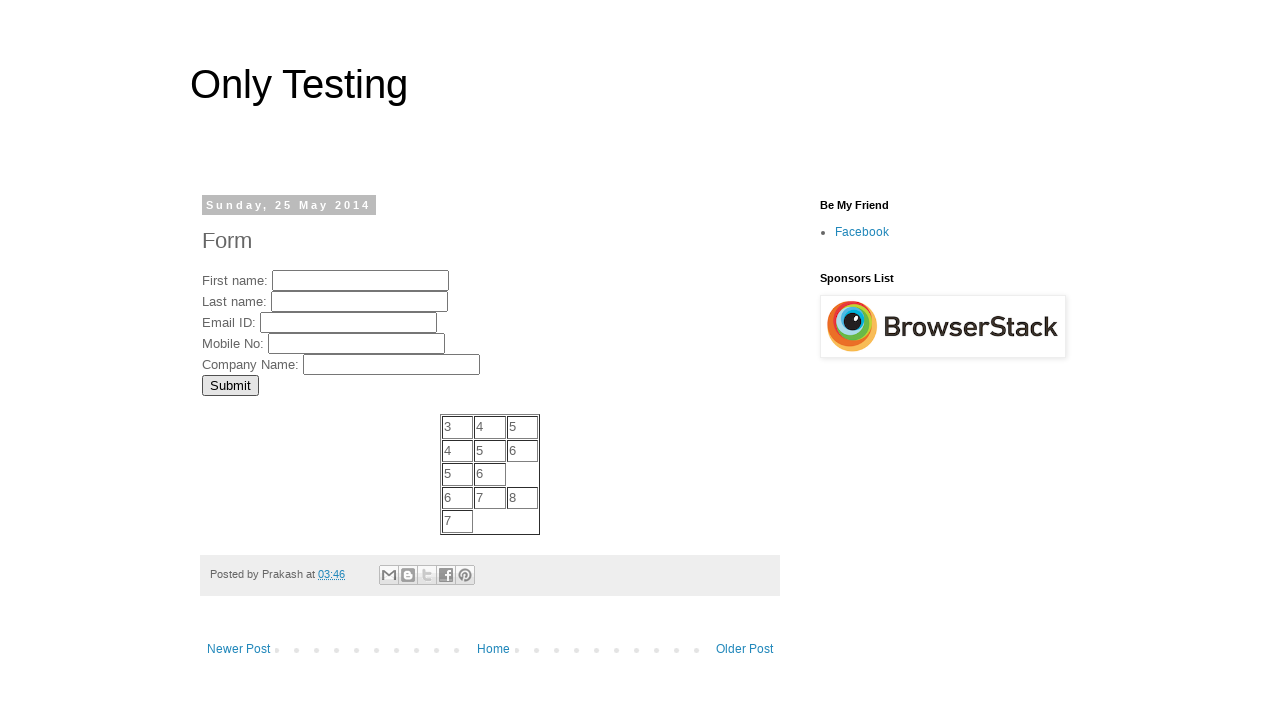